Tests infinite scroll by scrolling down and verifying more content loads

Starting URL: https://the-internet.herokuapp.com/

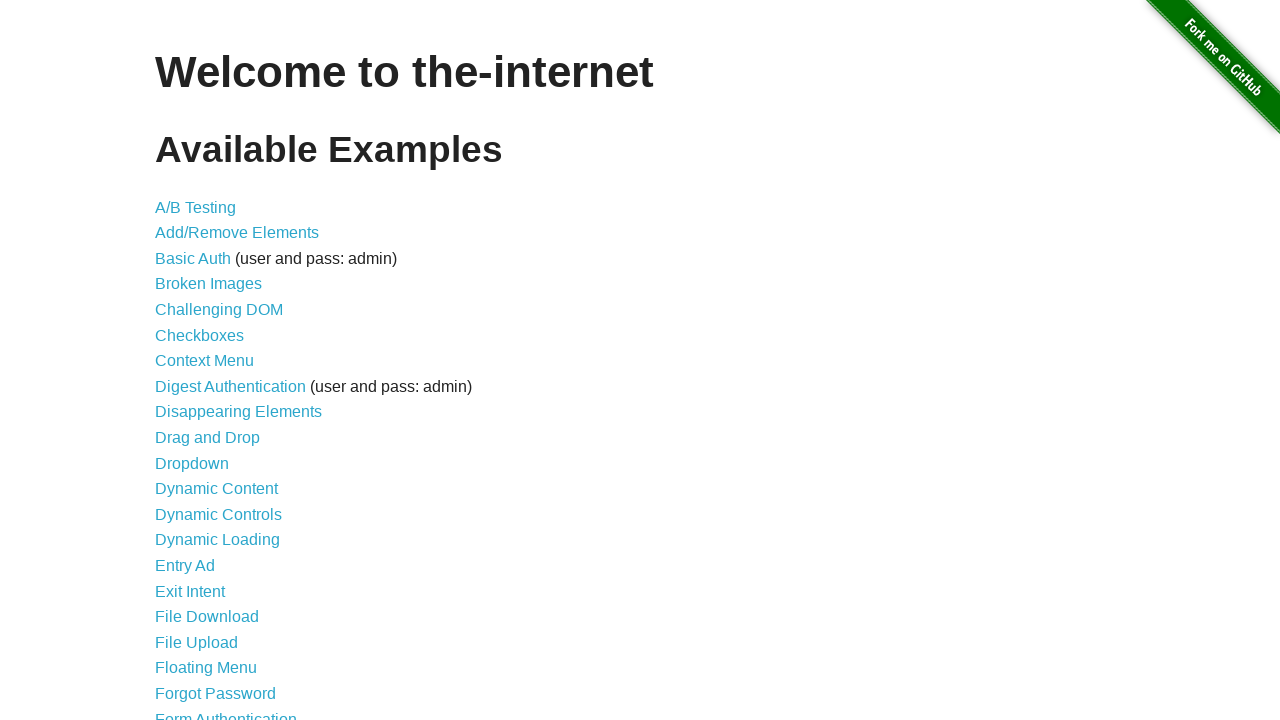

Clicked on Infinite Scroll link at (201, 360) on a >> internal:has-text="Infinite Scroll"i
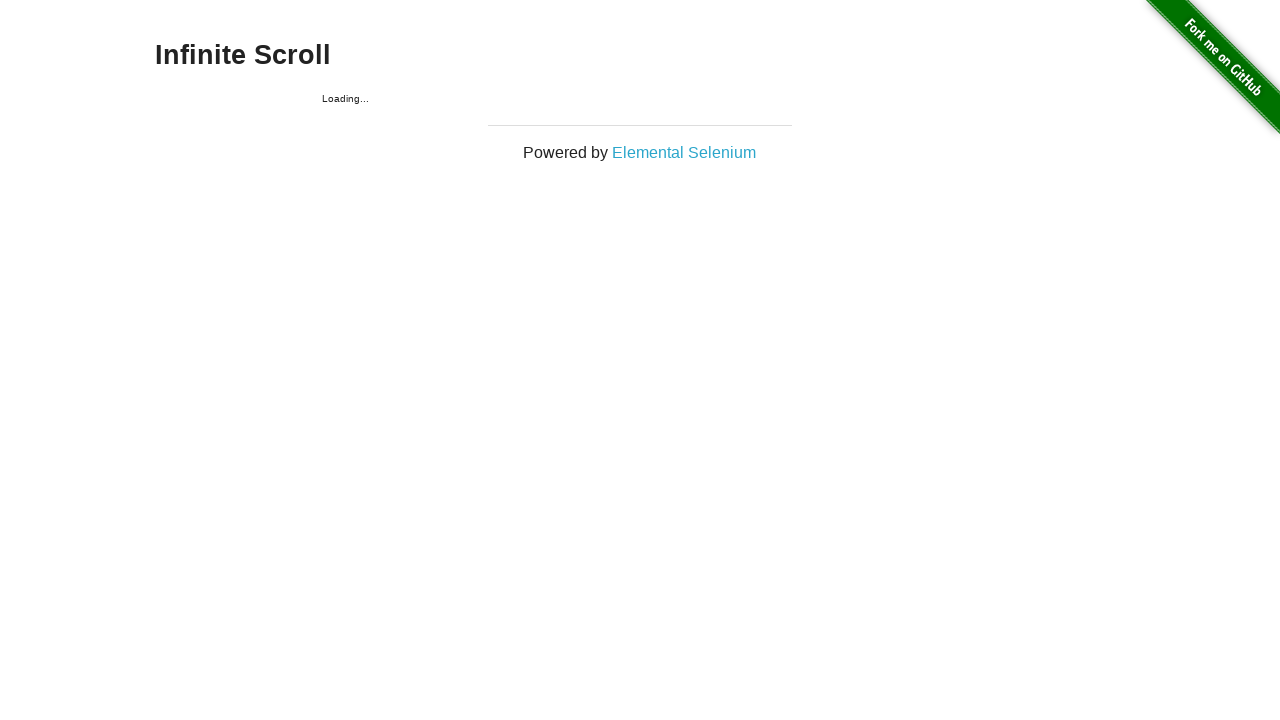

Initial content loaded with .jscroll-added selector
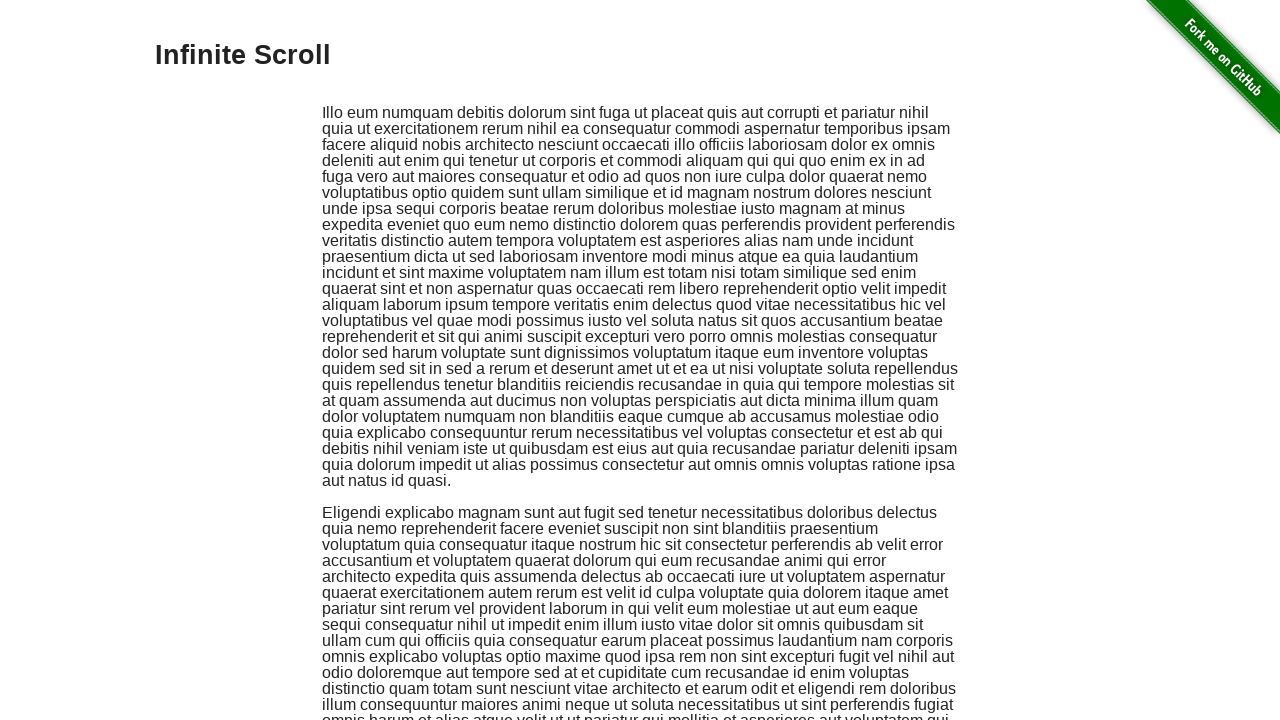

Scrolled down 2000 pixels to trigger infinite scroll
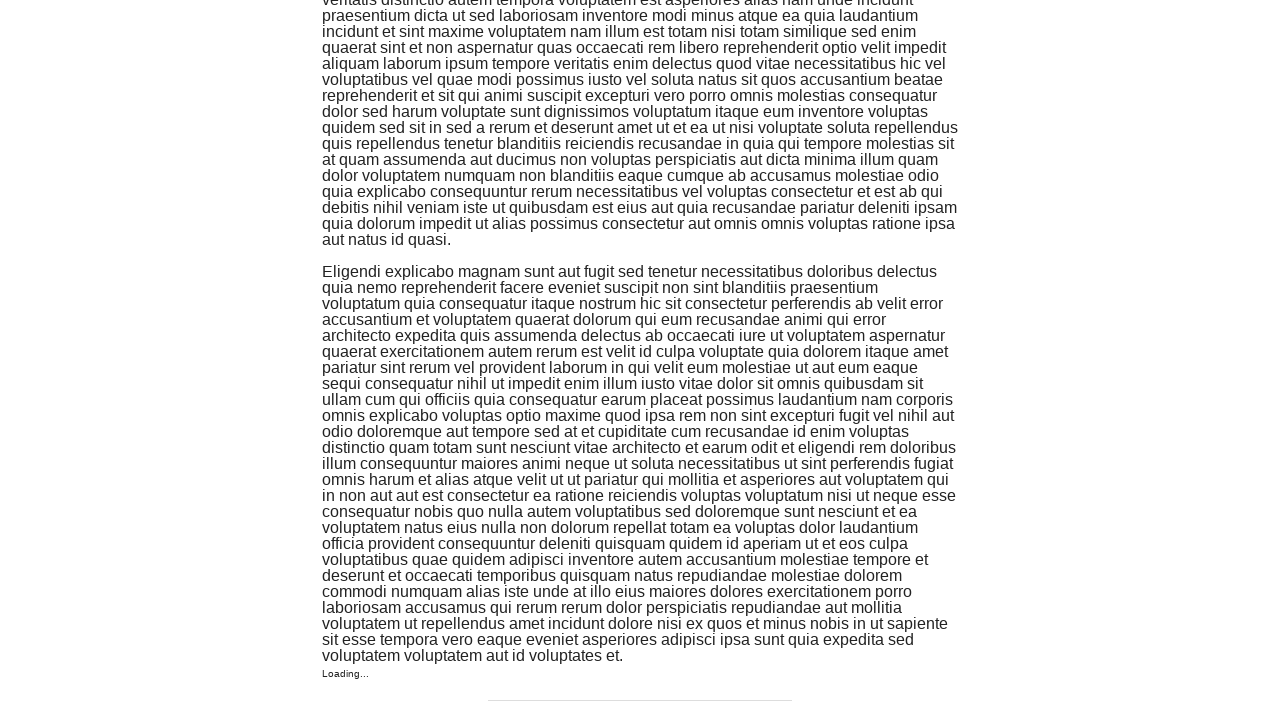

Waited 1000ms for new content to load after scrolling
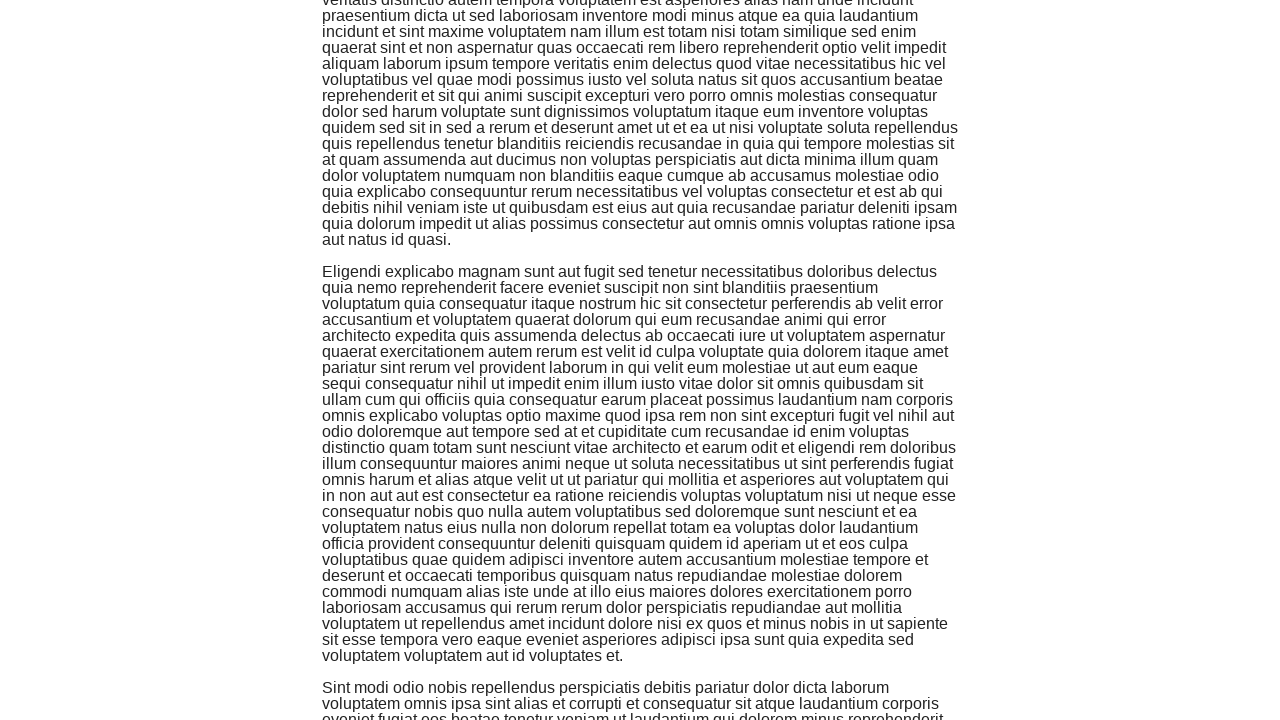

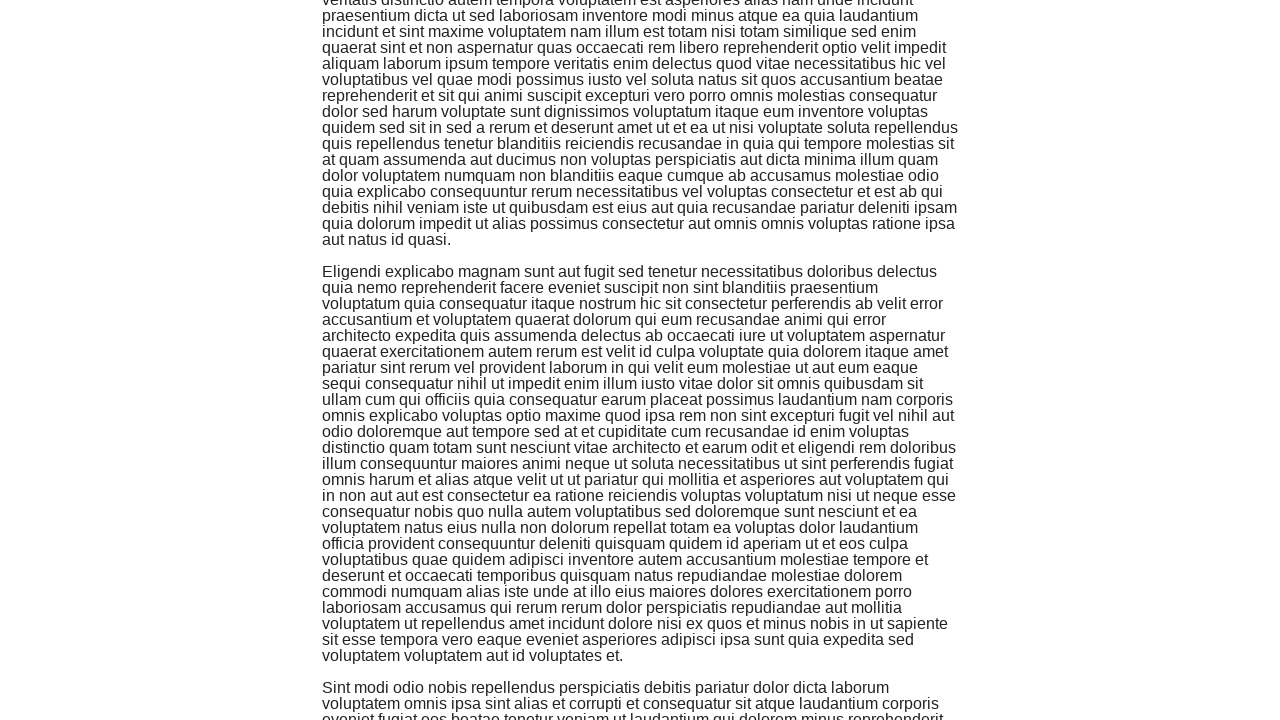